Navigates to a blog website and verifies the page loads by waiting for the page source to be available

Starting URL: https://miyunda.com

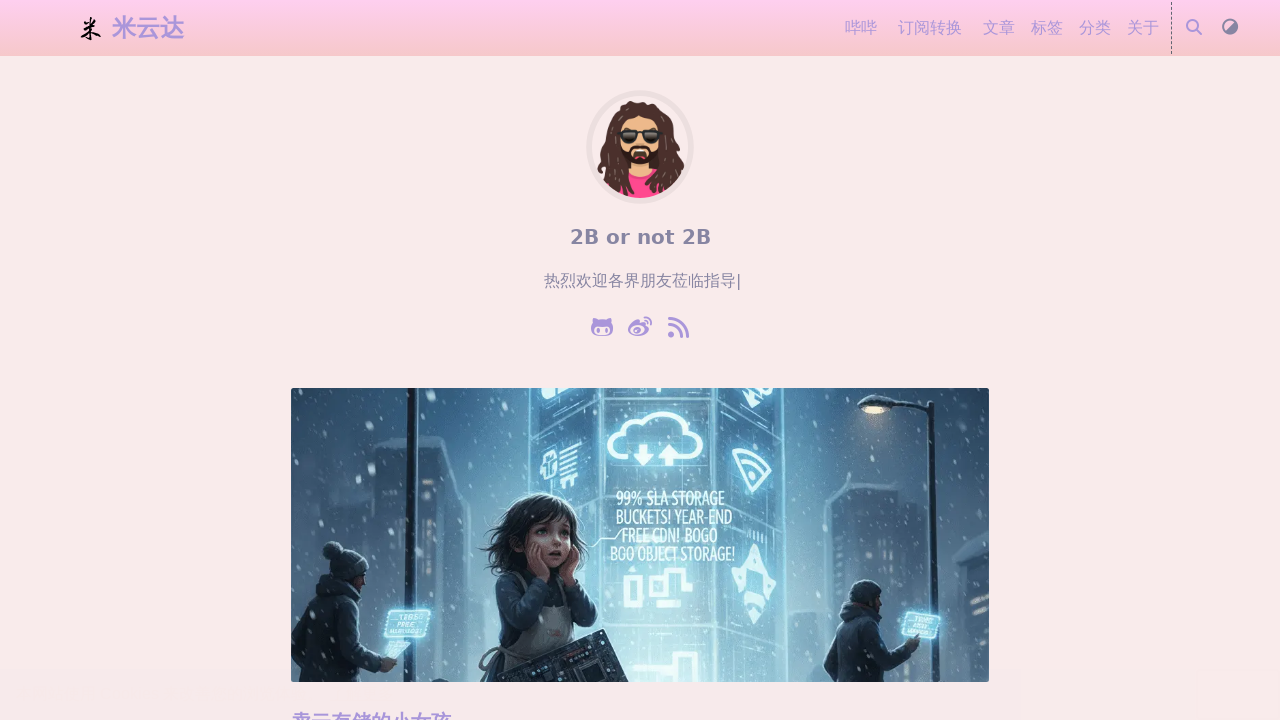

Waited for page DOM to be fully loaded
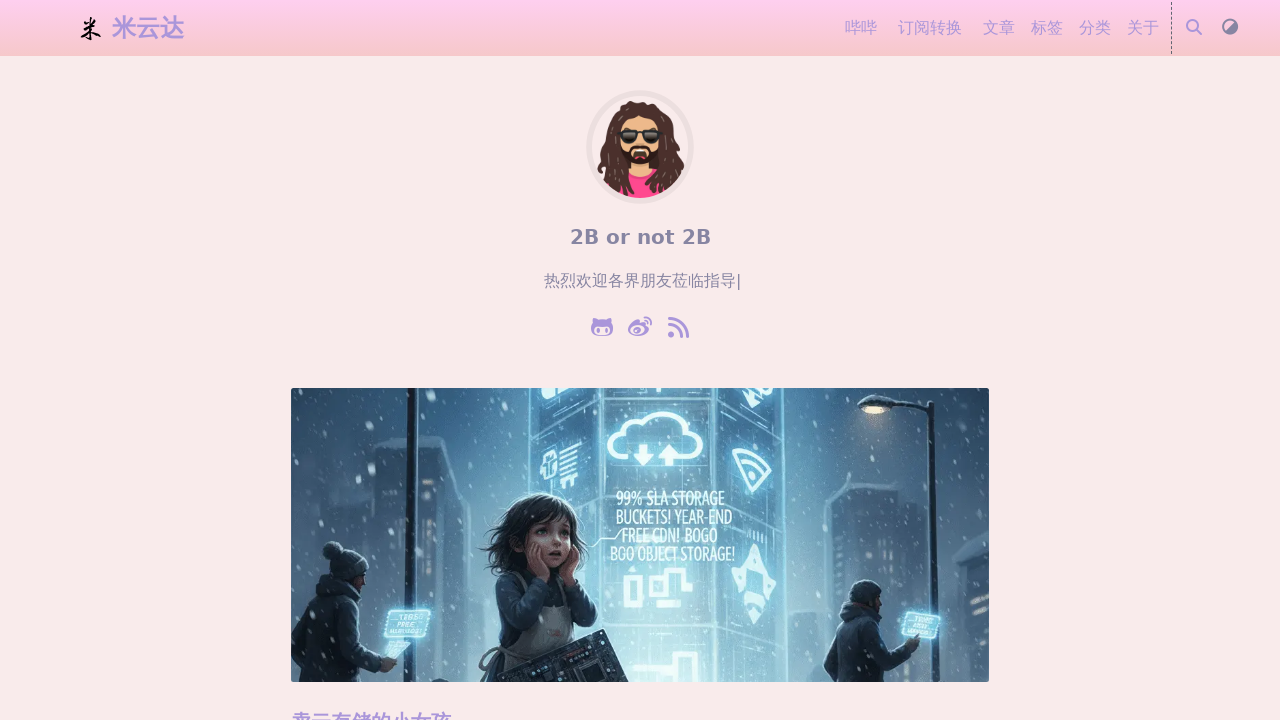

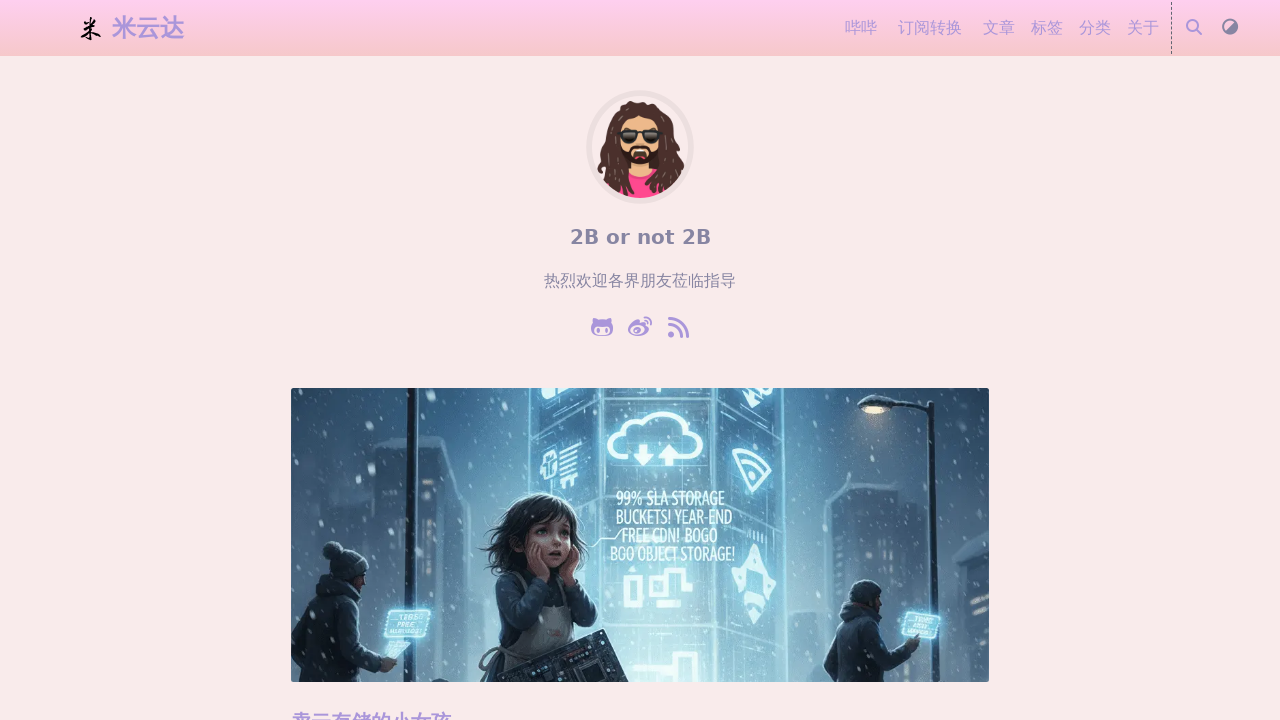